Tests A/B test opt-out by adding the opt-out cookie before visiting the A/B test page, then navigating to the test page and verifying the opt-out is active

Starting URL: http://the-internet.herokuapp.com

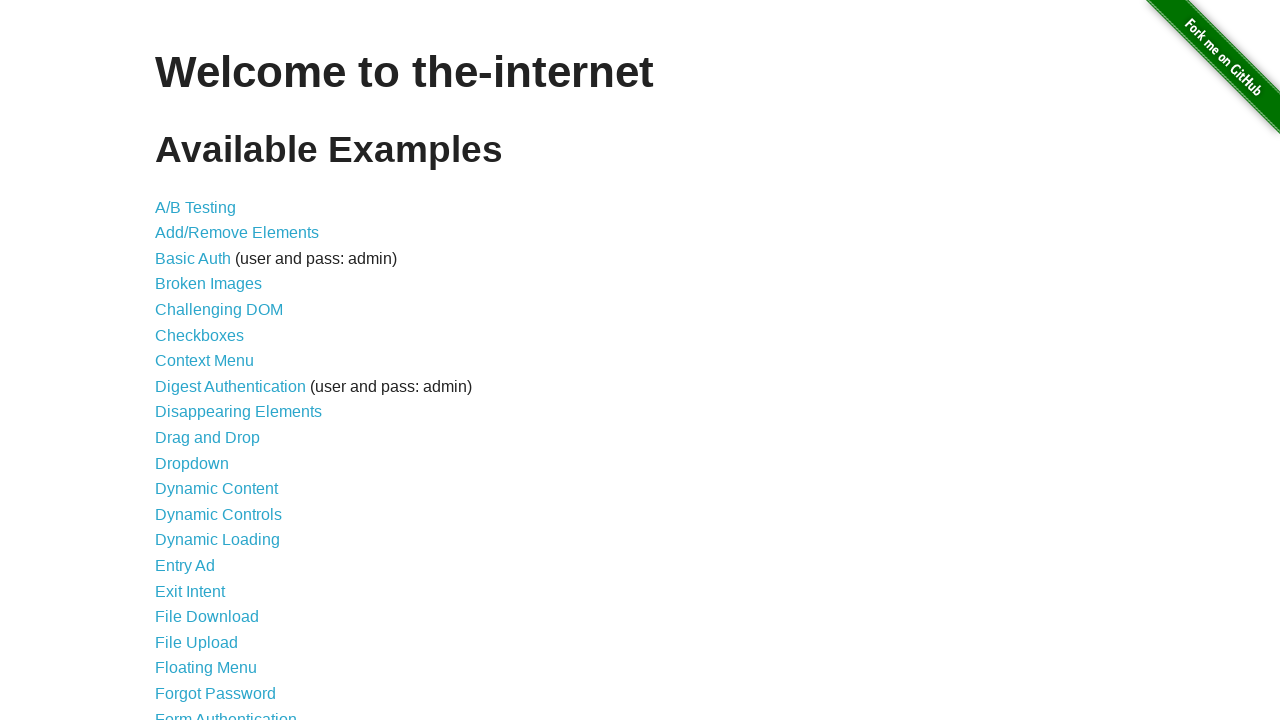

Added optimizelyOptOut cookie with value 'true' before visiting page
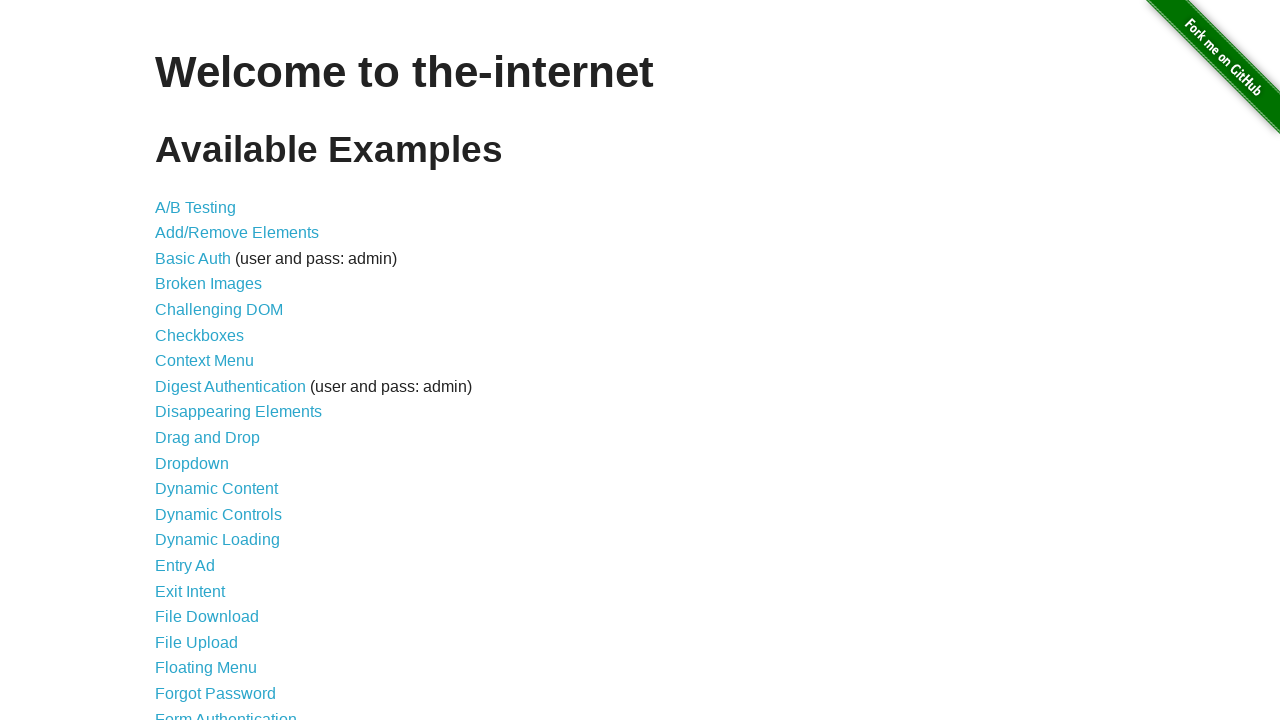

Navigated to A/B test page at http://the-internet.herokuapp.com/abtest
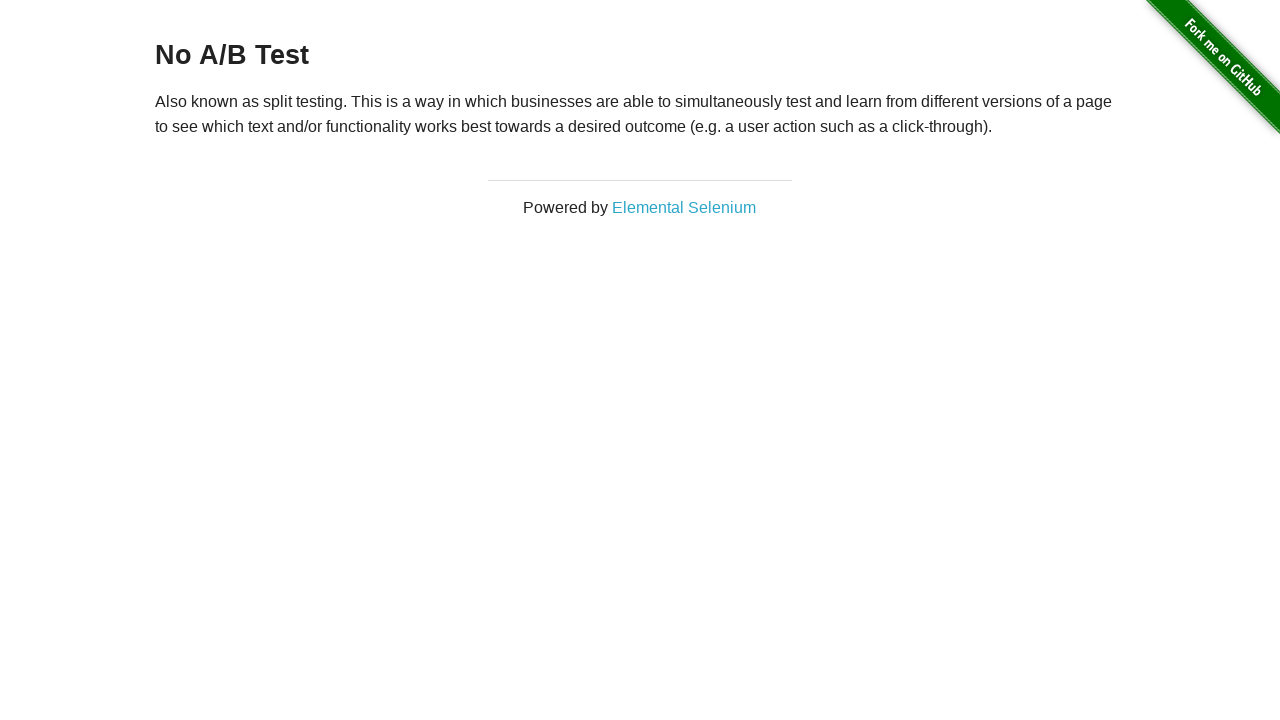

A/B test page loaded successfully with heading element present
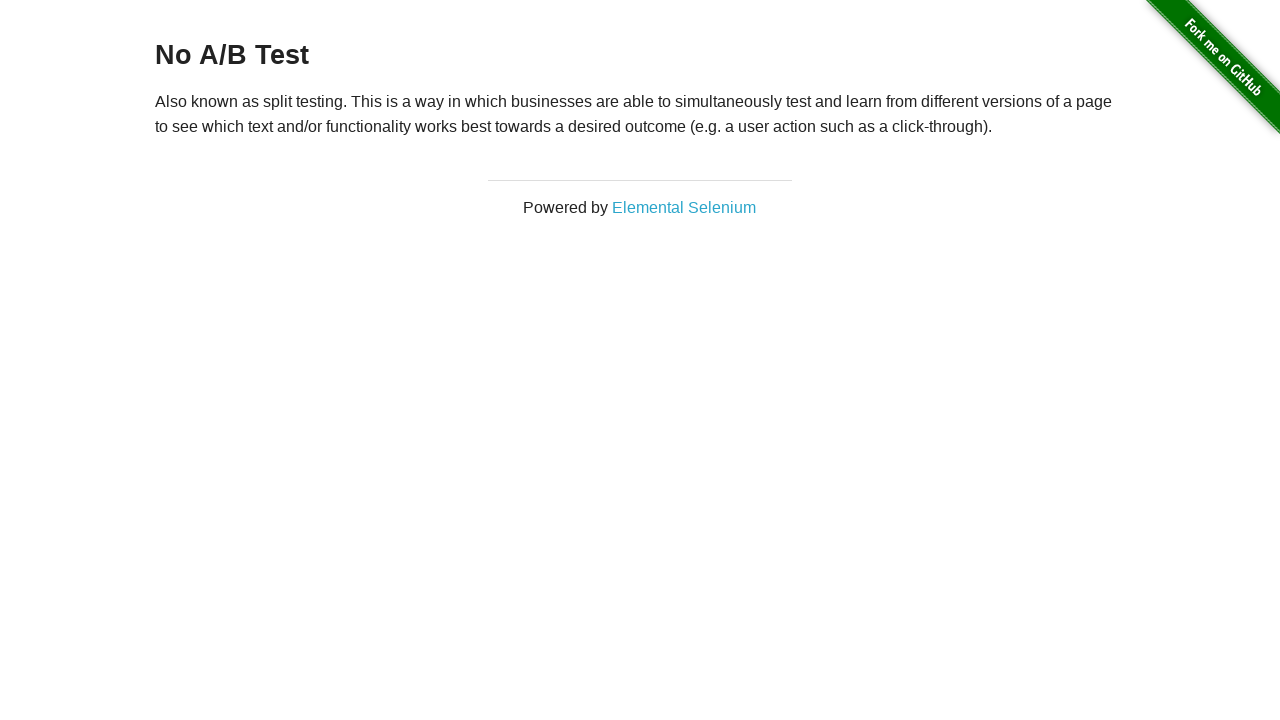

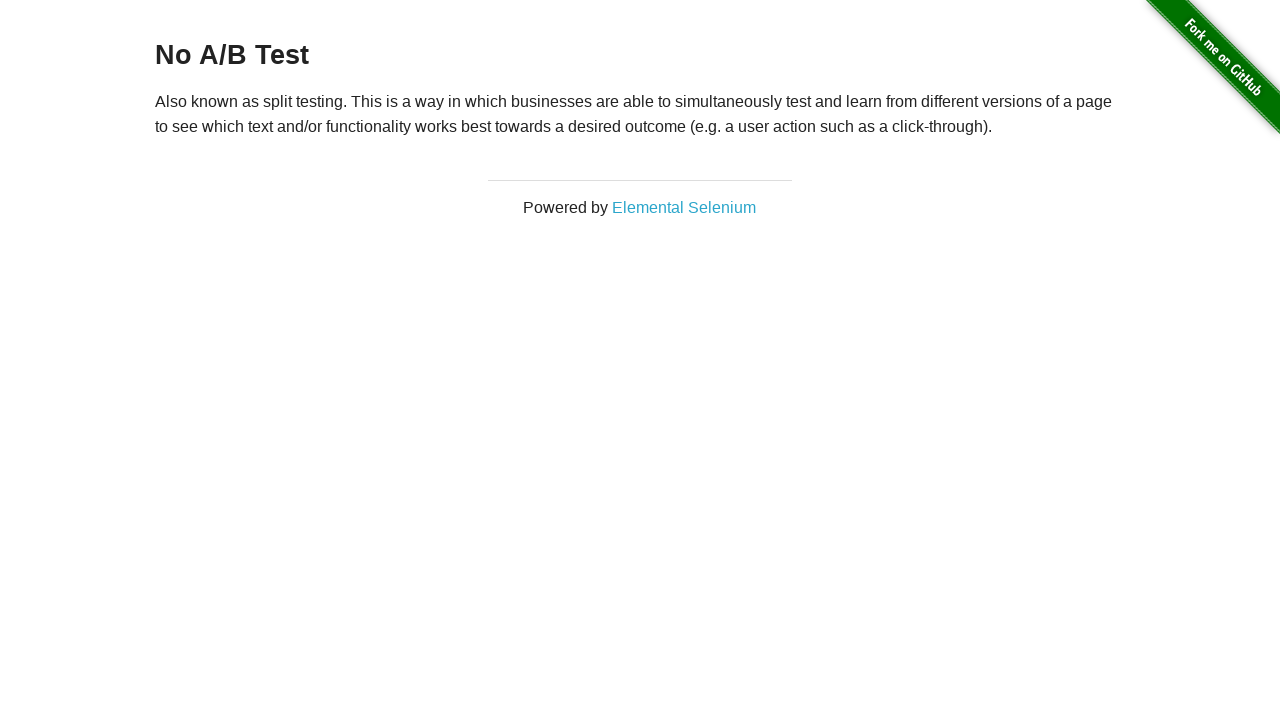